Verifies that the Set game page loads with the correct title

Starting URL: http://smart-games.org/en/set_classic/start/10

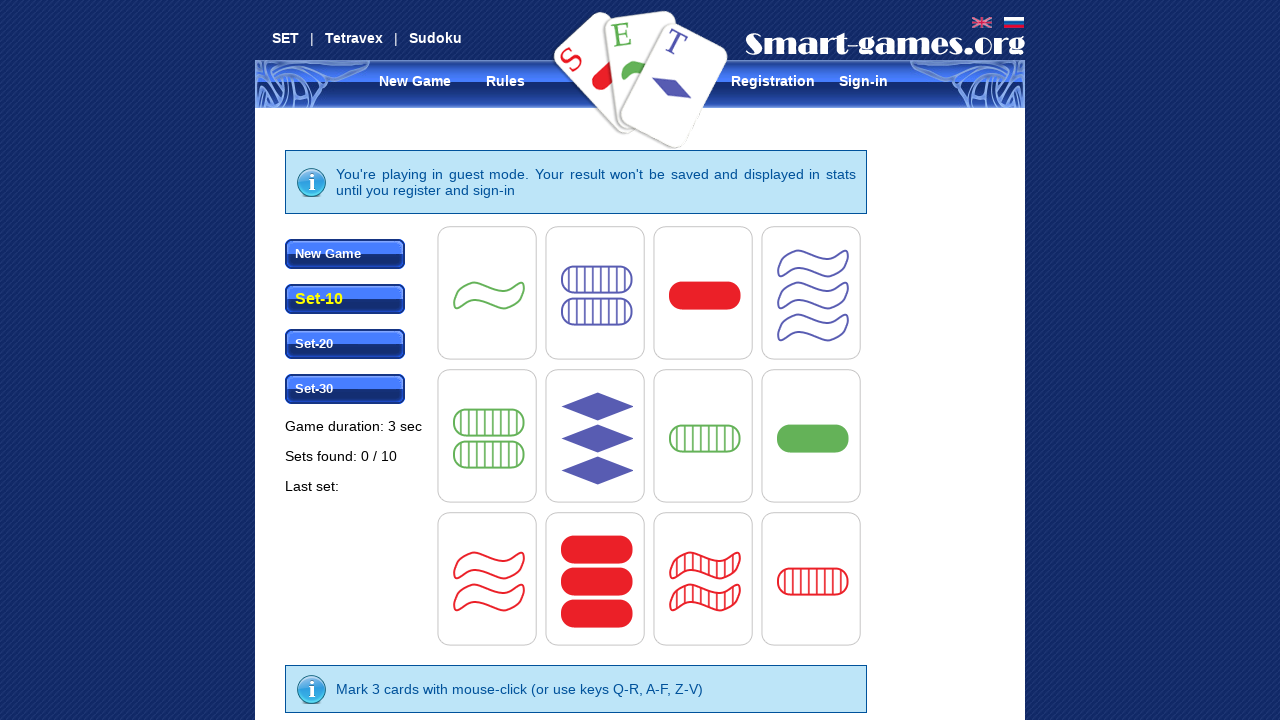

Verified page title is 'Set - online card game'
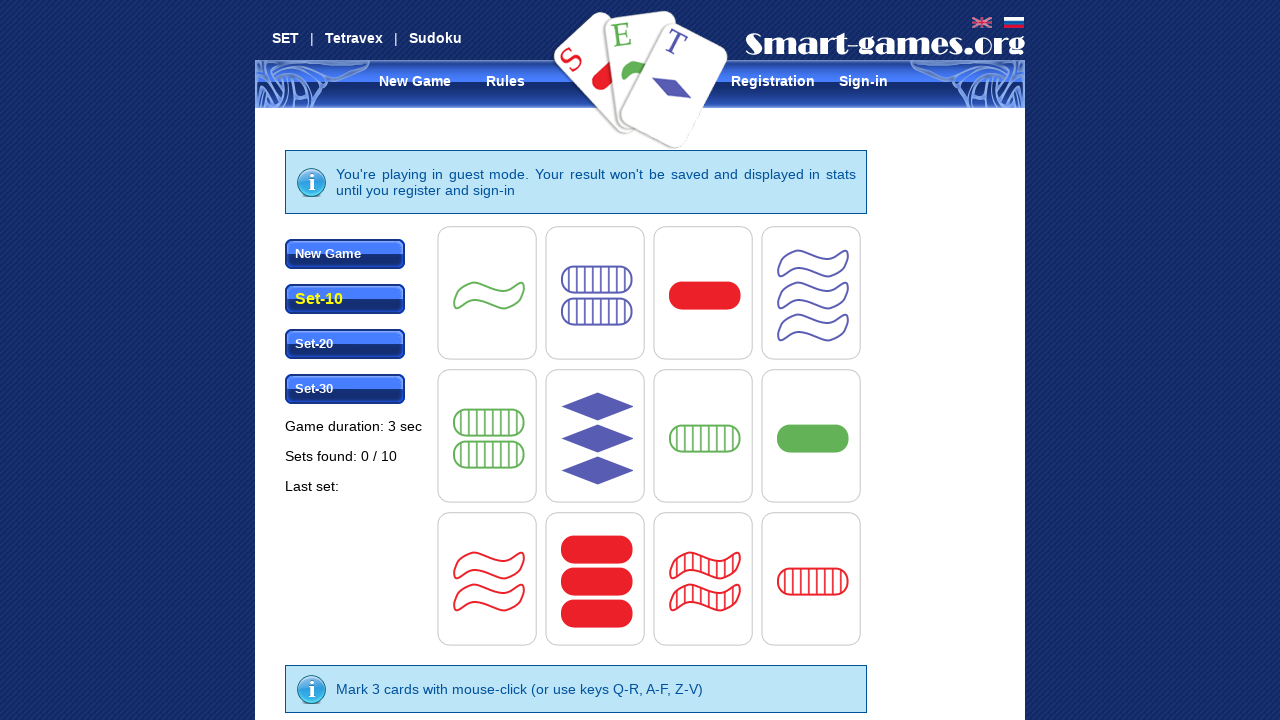

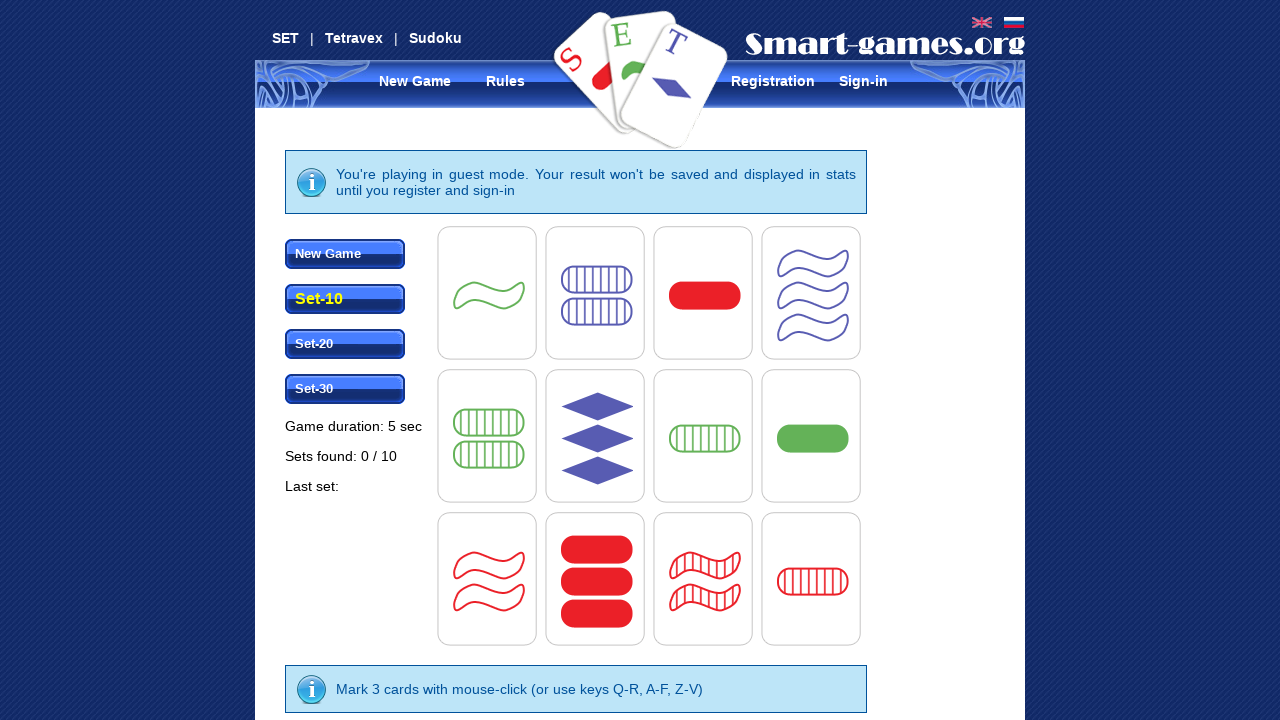